Tests a sign-up form by filling in username, password, confirm password, and email fields, then submitting the form

Starting URL: https://v1.training-support.net/selenium/dynamic-attributes

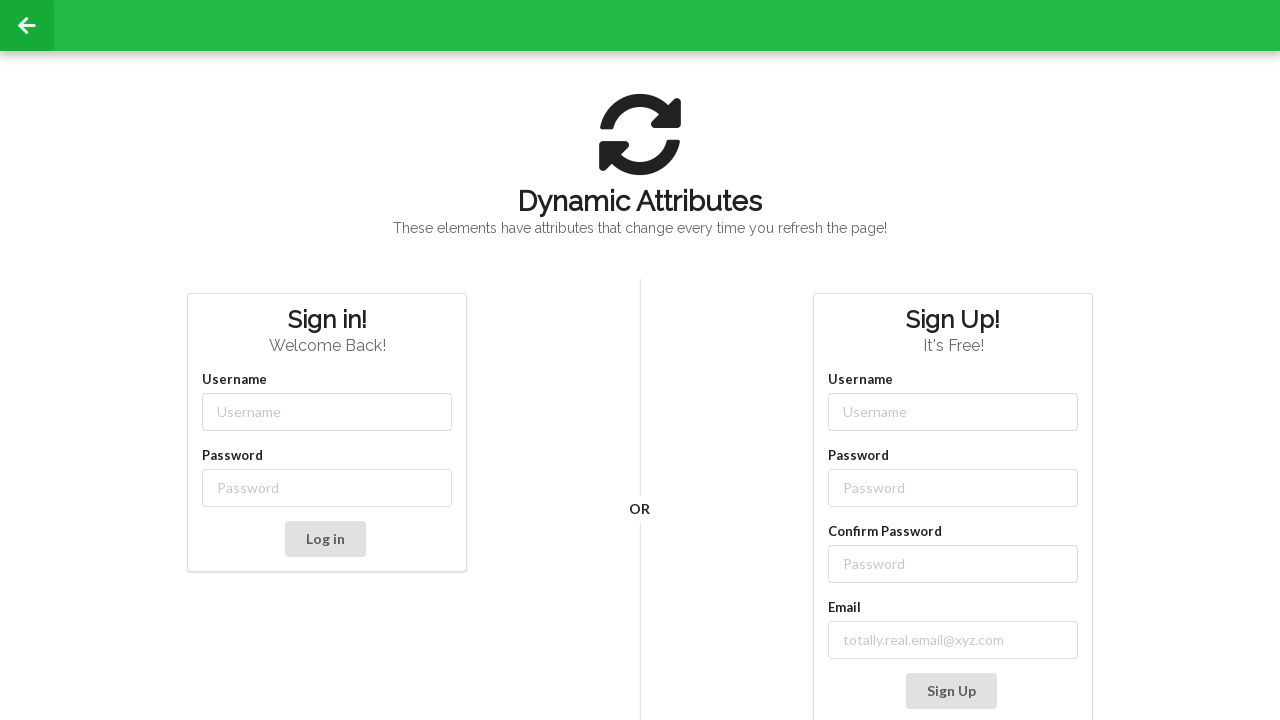

Filled username field with 'admin' on (//label[text() = 'Username']/following-sibling::input)[2]
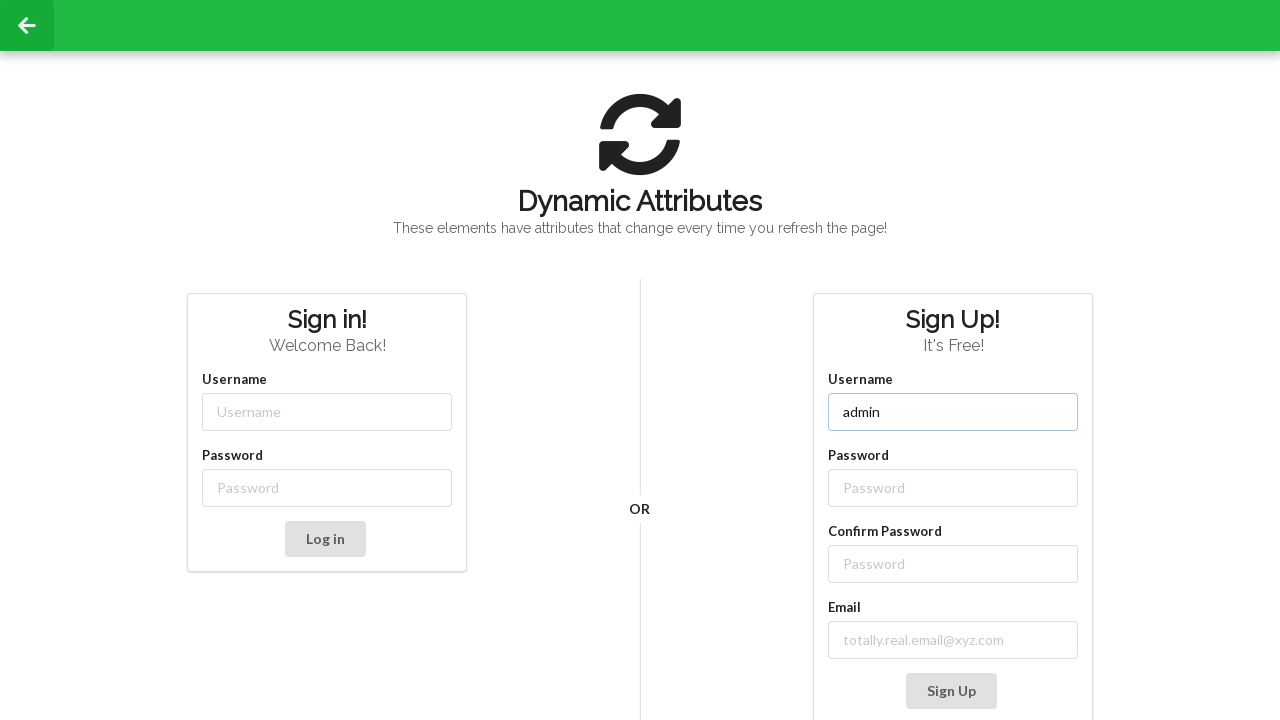

Filled password field with 'password' on (//label[text() = 'Password']/following-sibling::input)[2]
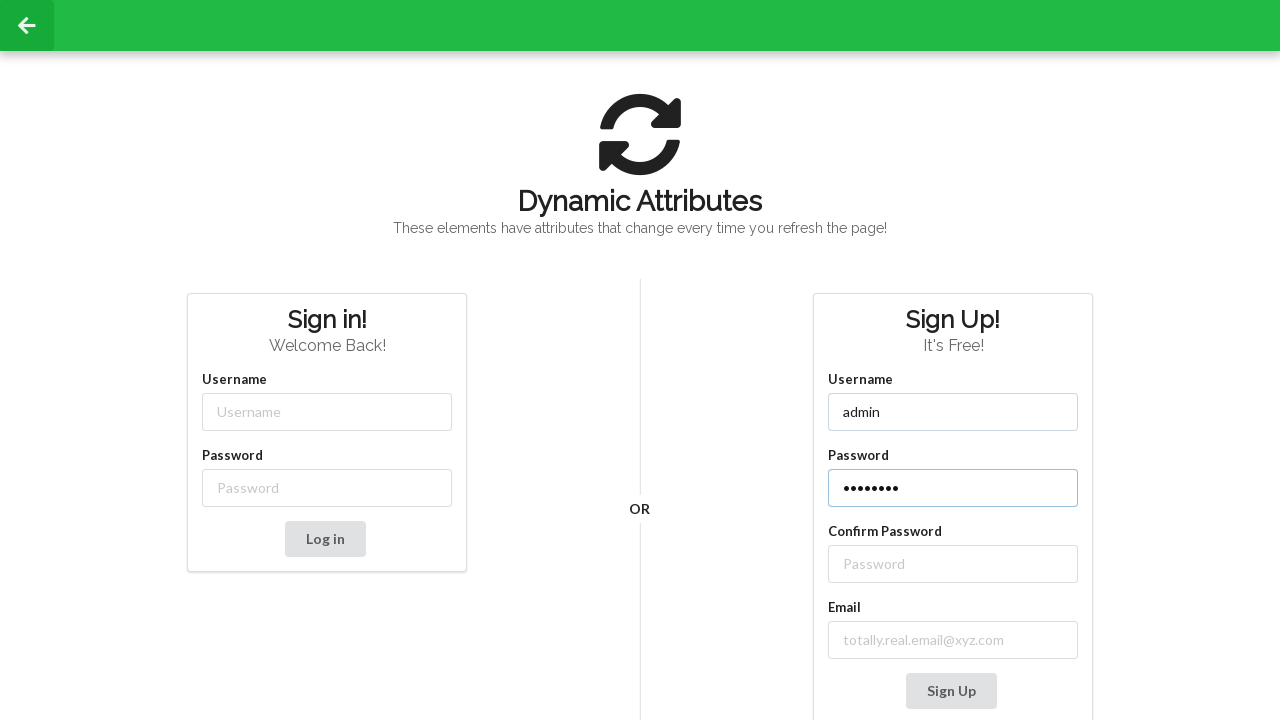

Filled confirm password field with 'password' on //label[text() = 'Confirm Password']/following-sibling::input
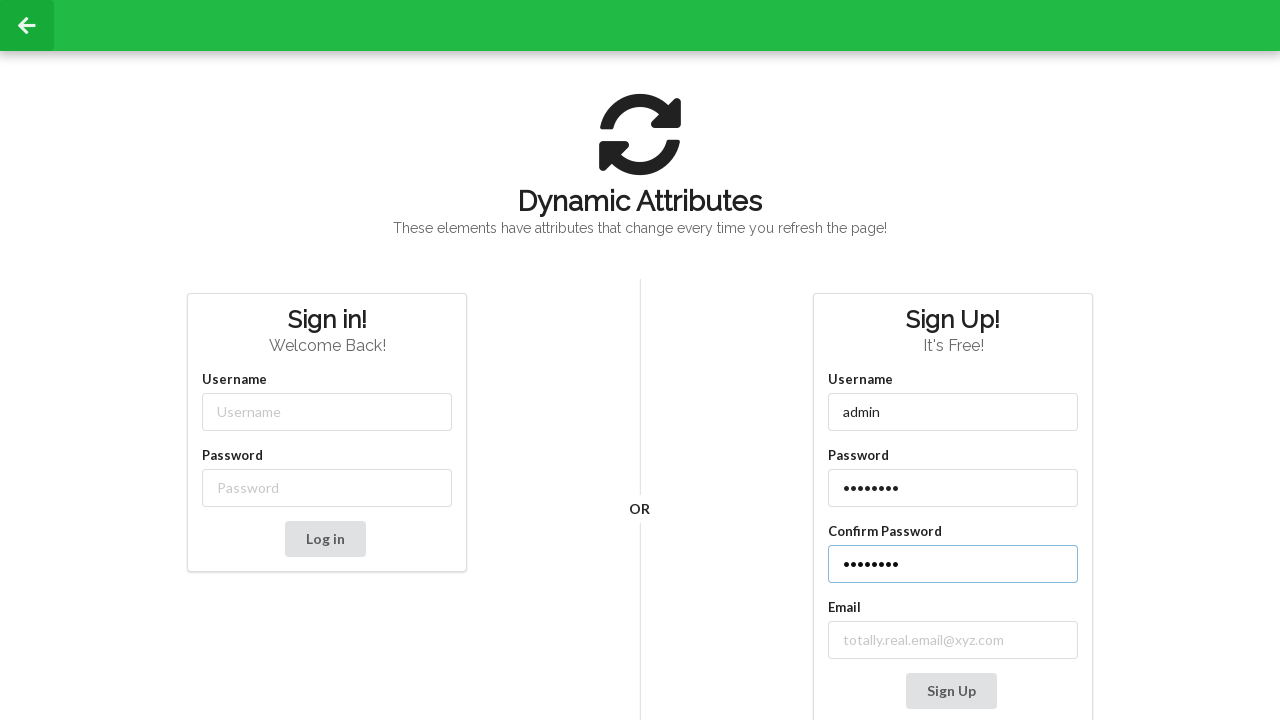

Filled email field with 'dynamic@gmail.com' on //label[text() = 'Email']/following-sibling::input
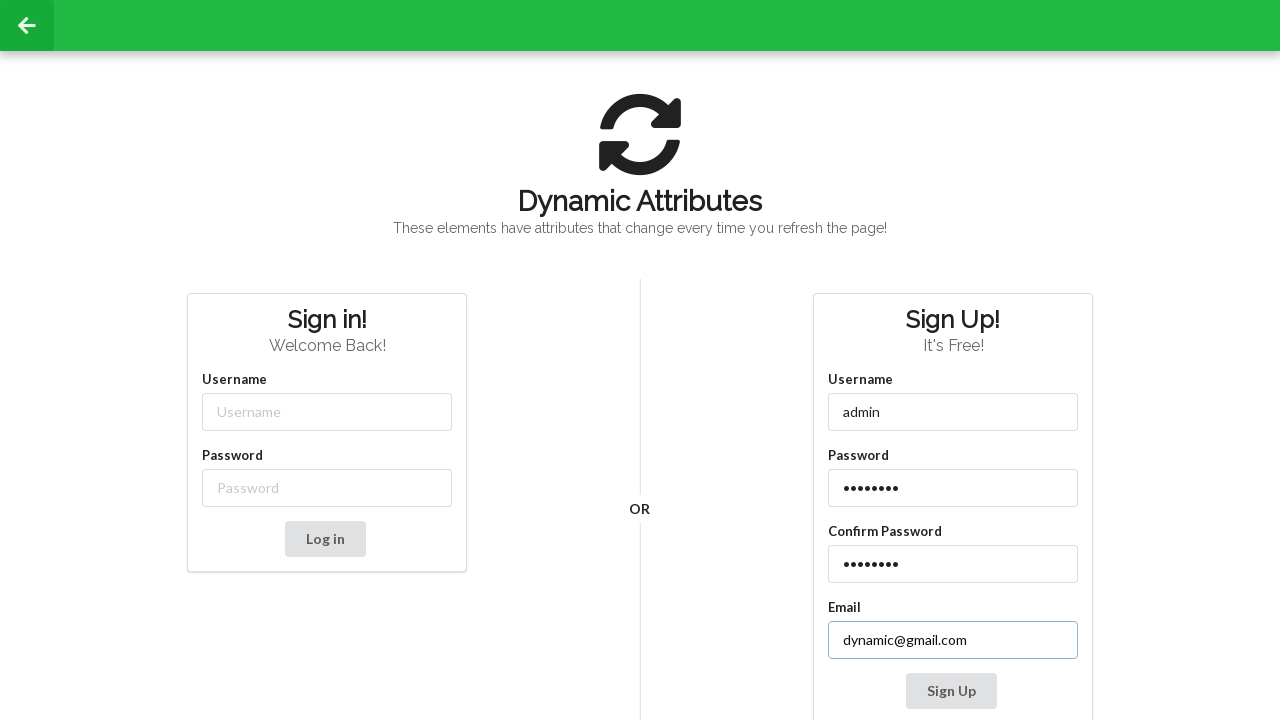

Clicked Sign Up button to submit form at (951, 691) on xpath=//button[text() = 'Sign Up']
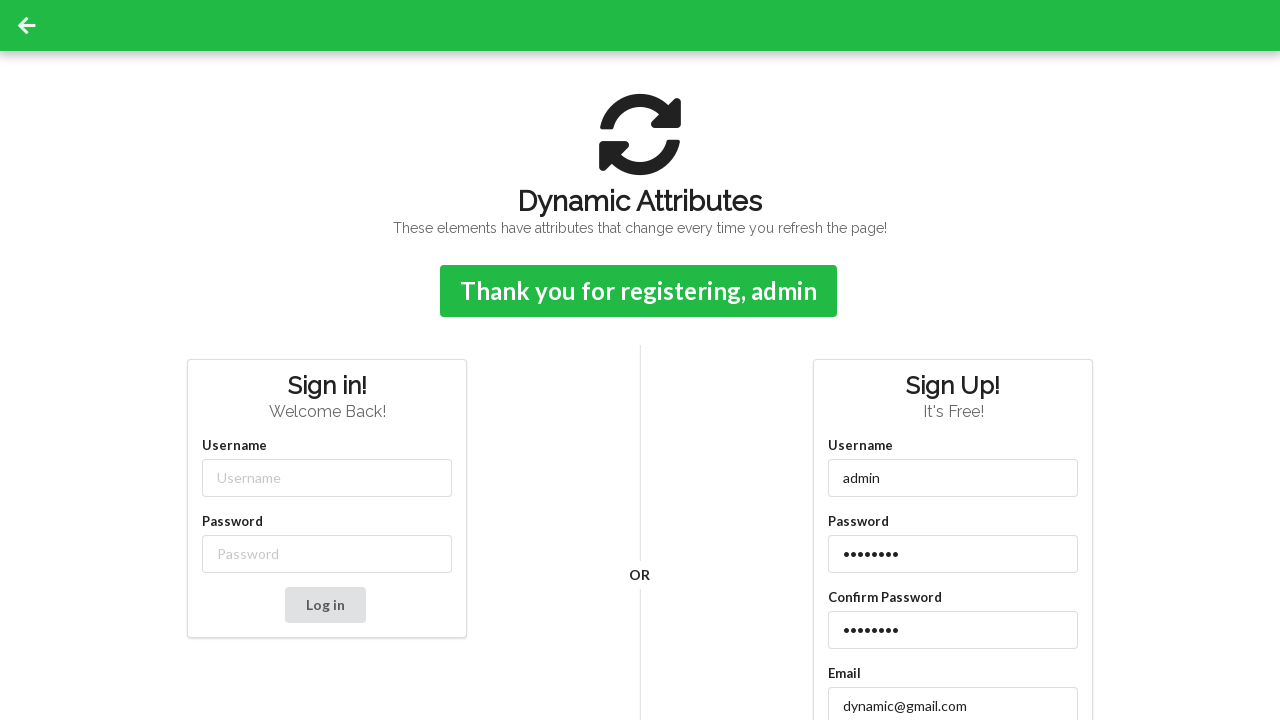

Sign-up confirmation message appeared
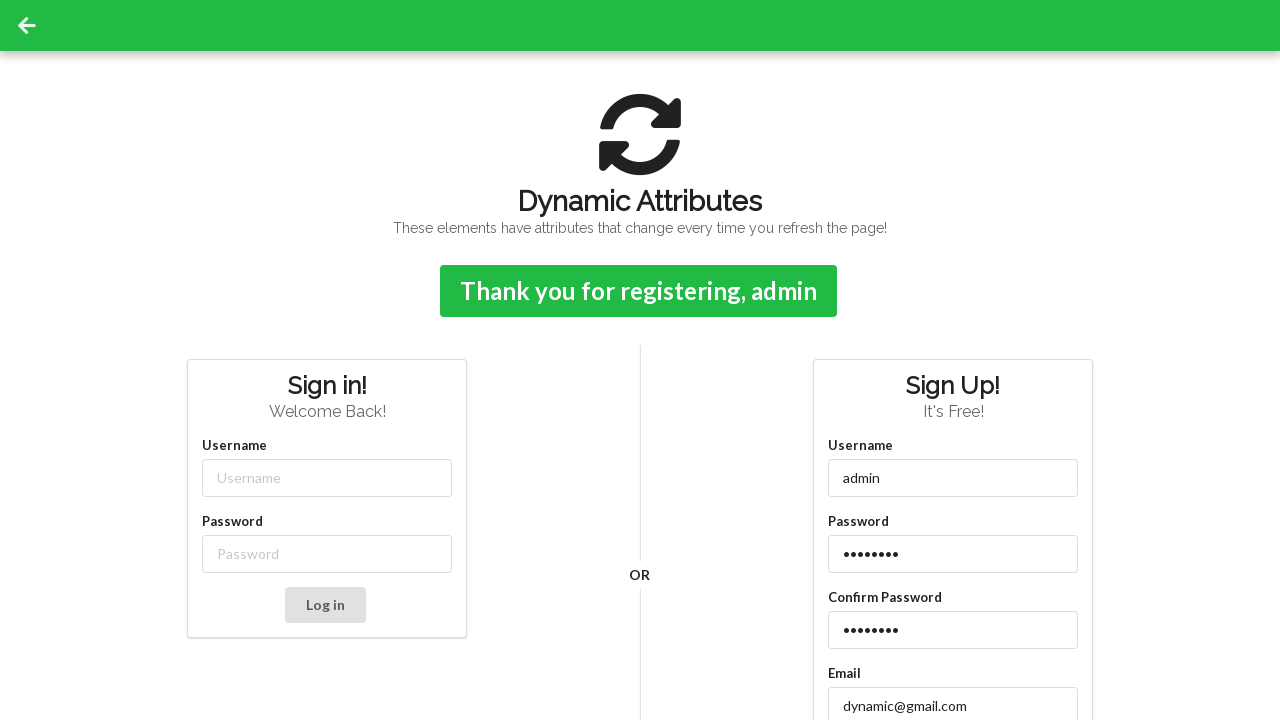

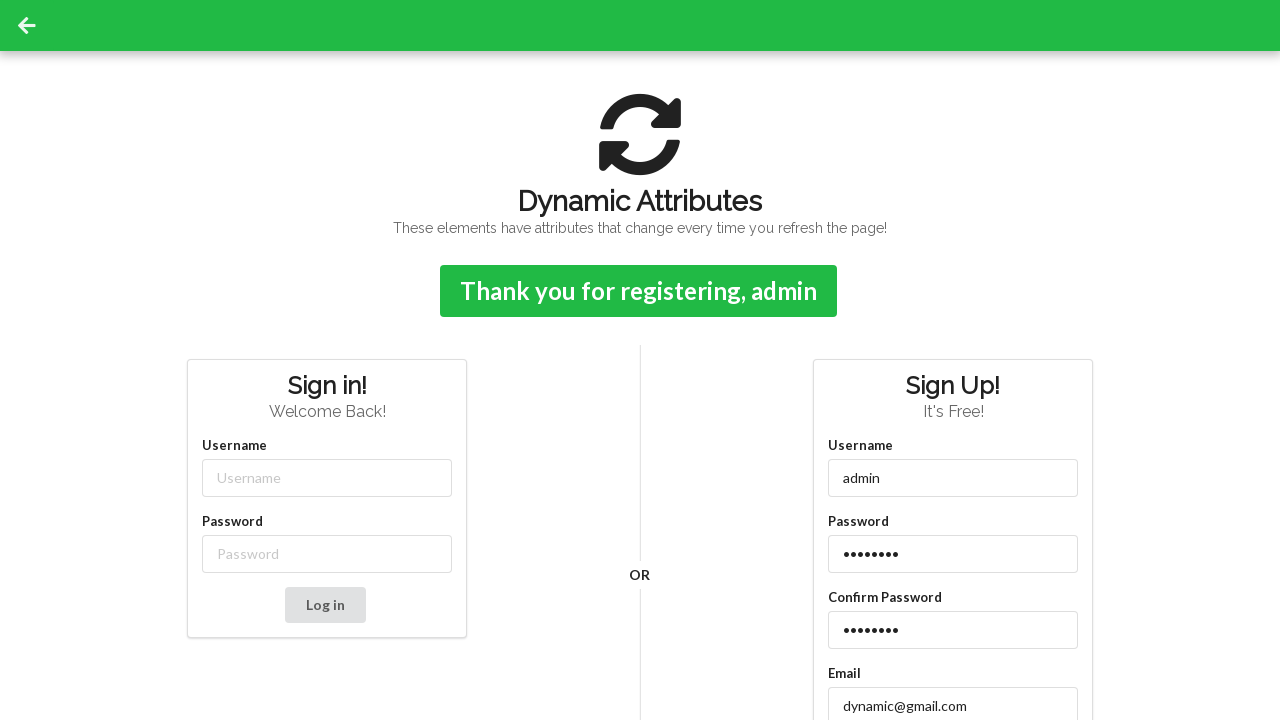